Tests dynamic data loading by clicking a "Get New User" button and waiting for the user information (First Name) to appear on the page.

Starting URL: http://syntaxprojects.com/dynamic-data-loading-demo.php

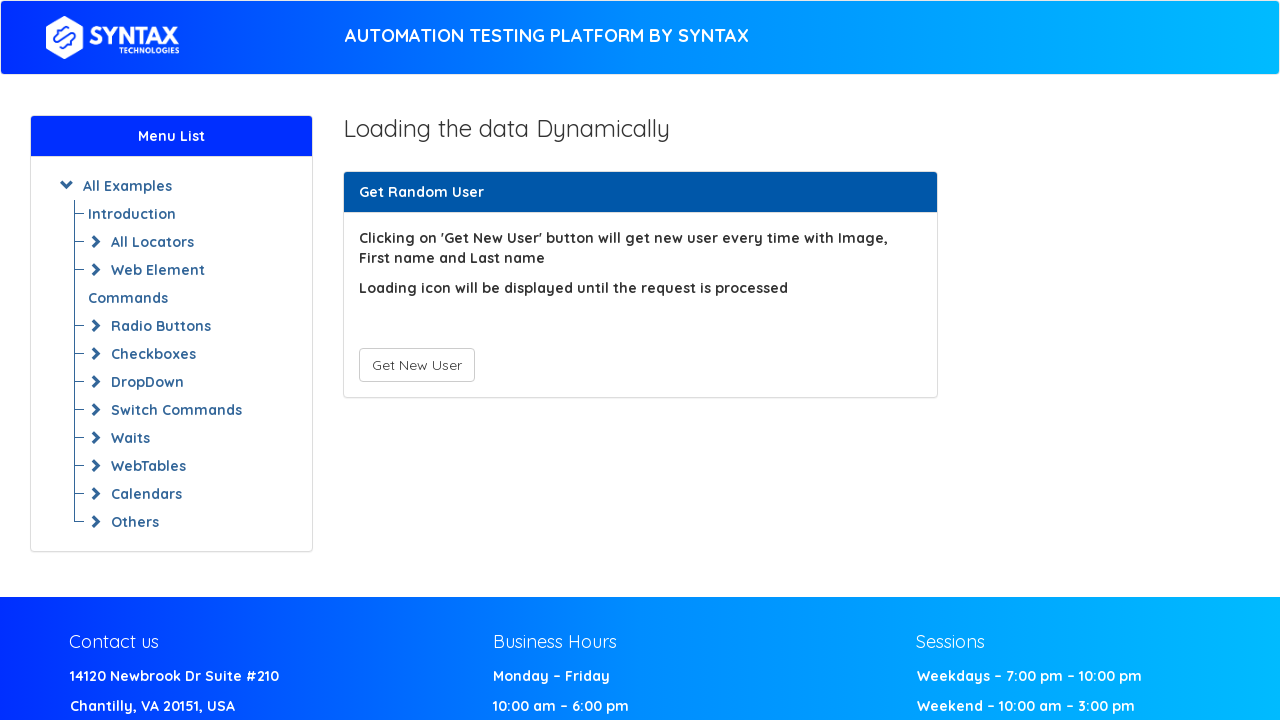

Navigated to dynamic data loading demo page
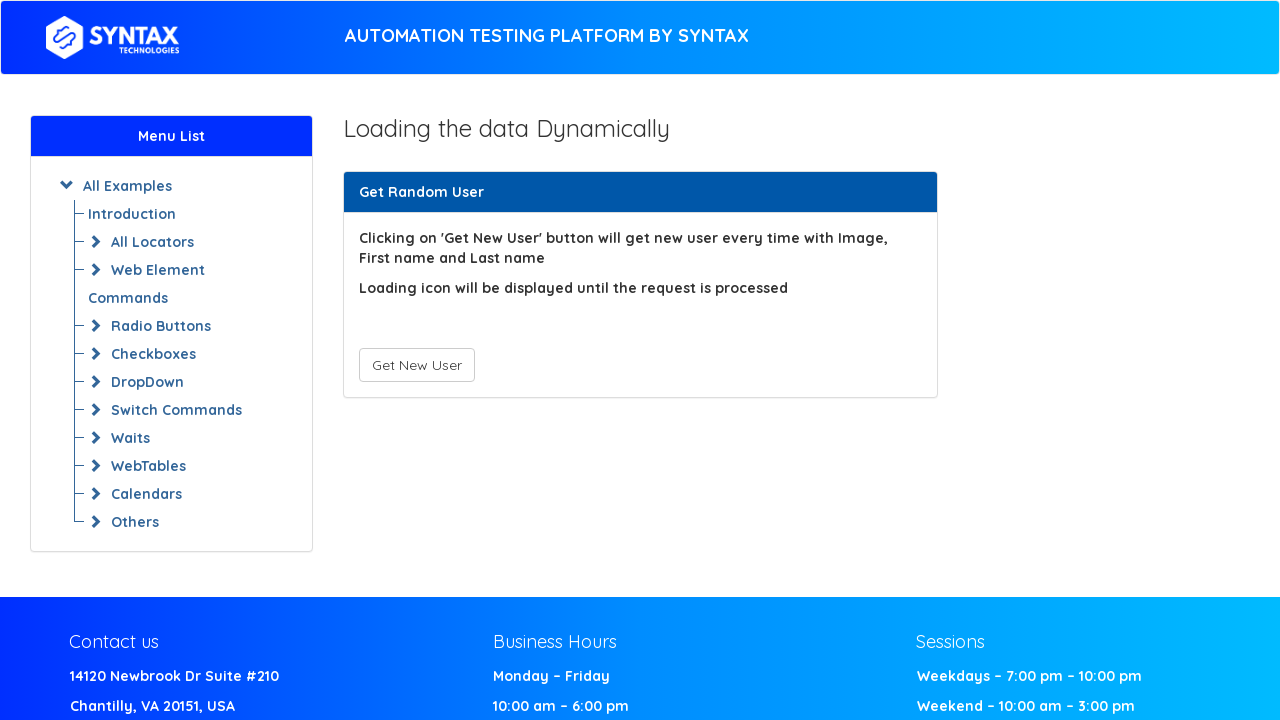

Clicked 'Get New User' button to trigger dynamic data loading at (416, 365) on #save
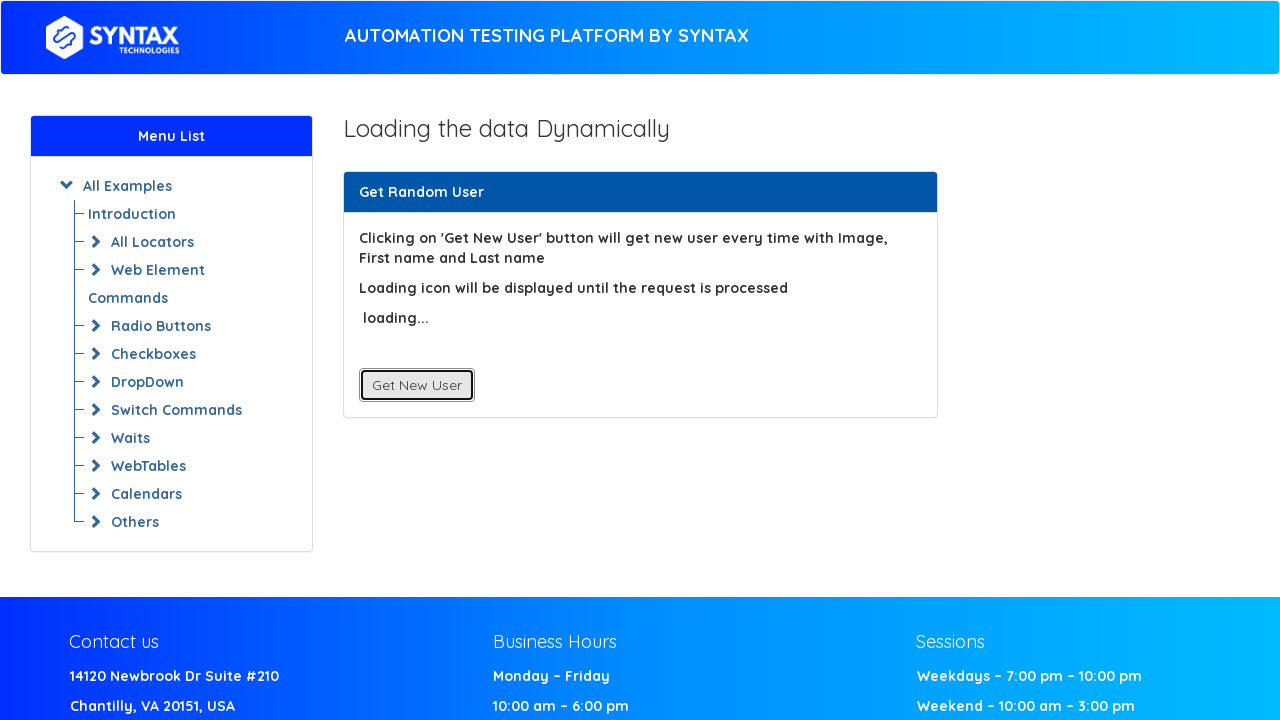

First Name element appeared on the page
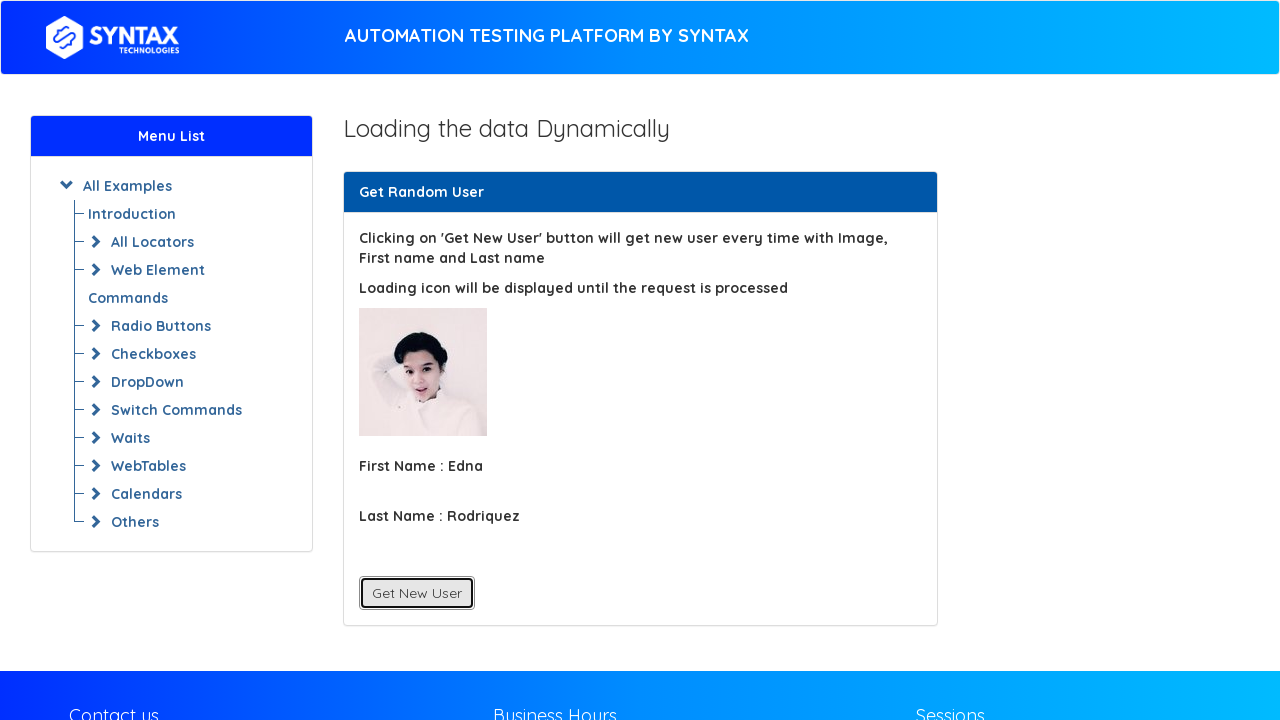

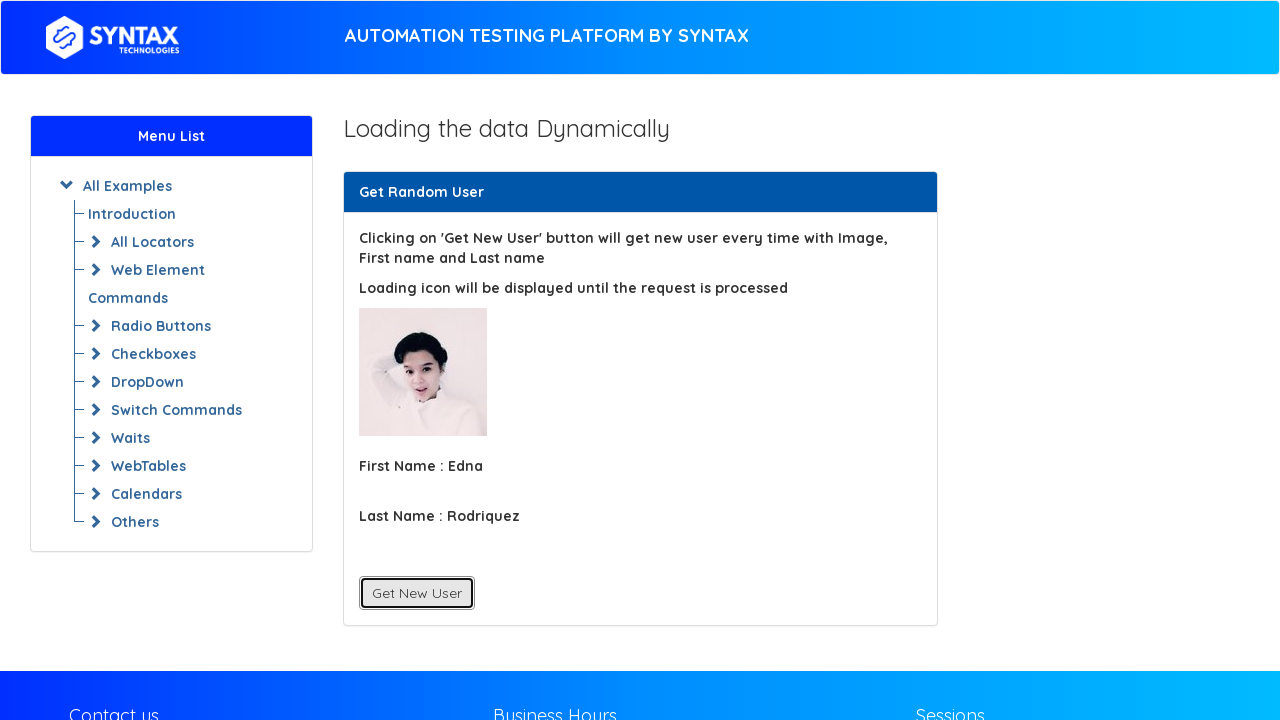